Tests registration form validation with a username that is too short (less than 3 characters)

Starting URL: https://practice.expandtesting.com/register

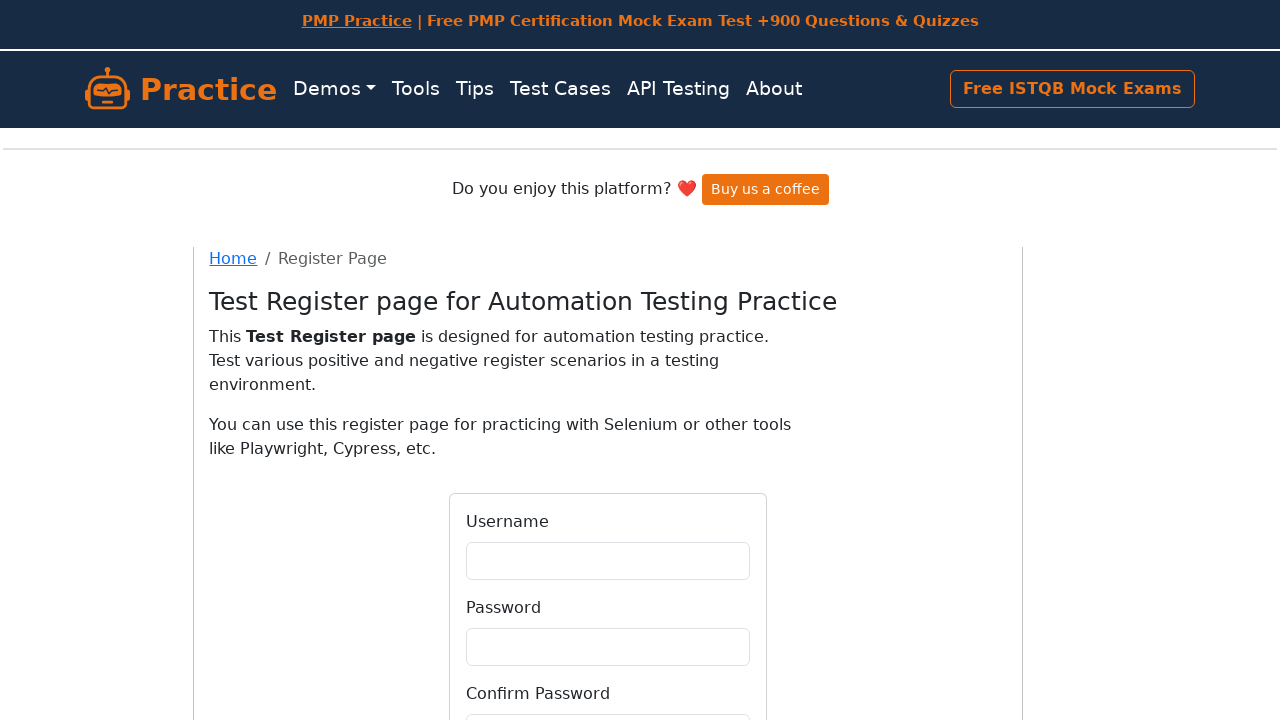

Filled username field with short username 'Aa' (less than 3 characters) on #username
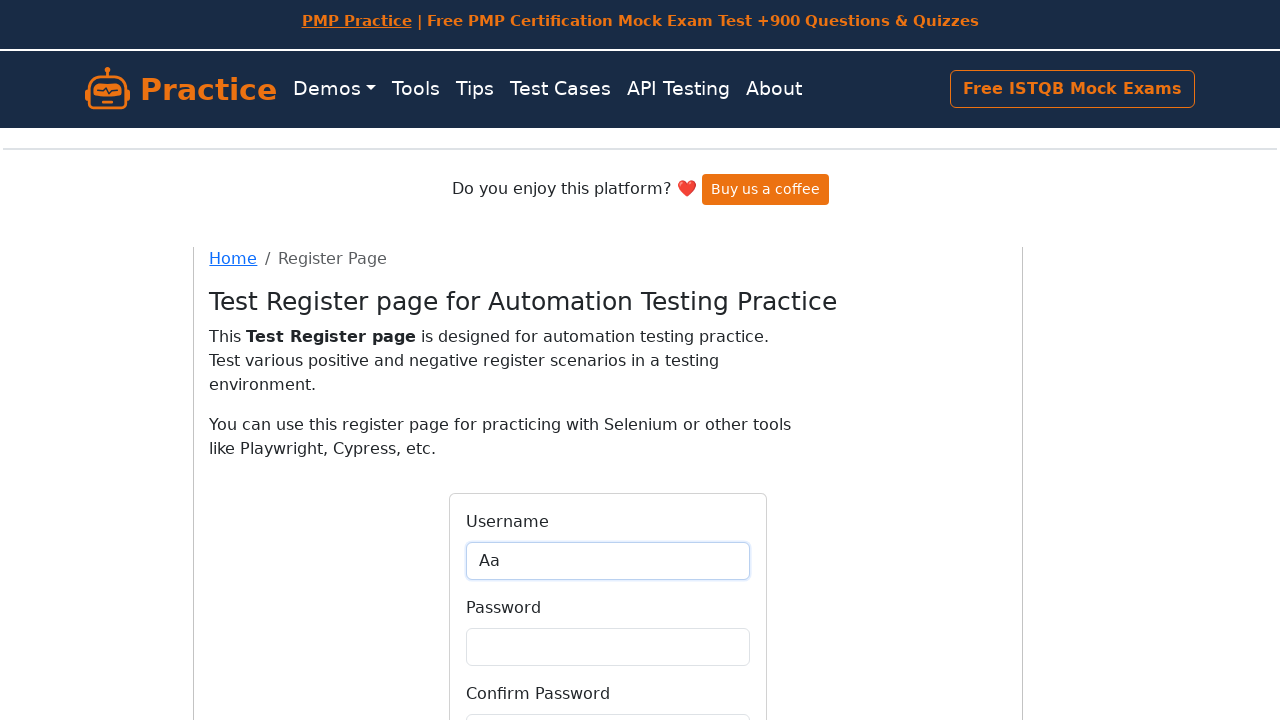

Filled password field with 'Qual1ty!!!' on #password
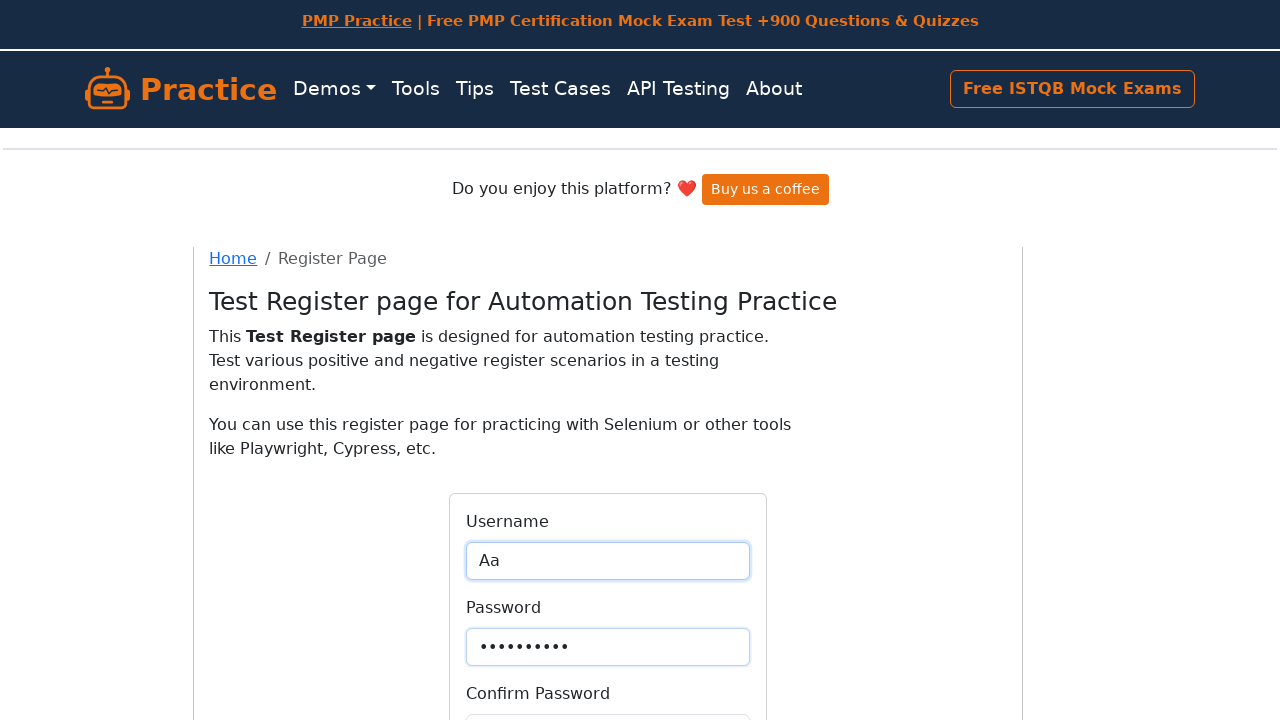

Filled confirm password field with 'Qual1ty!!!' on #confirmPassword
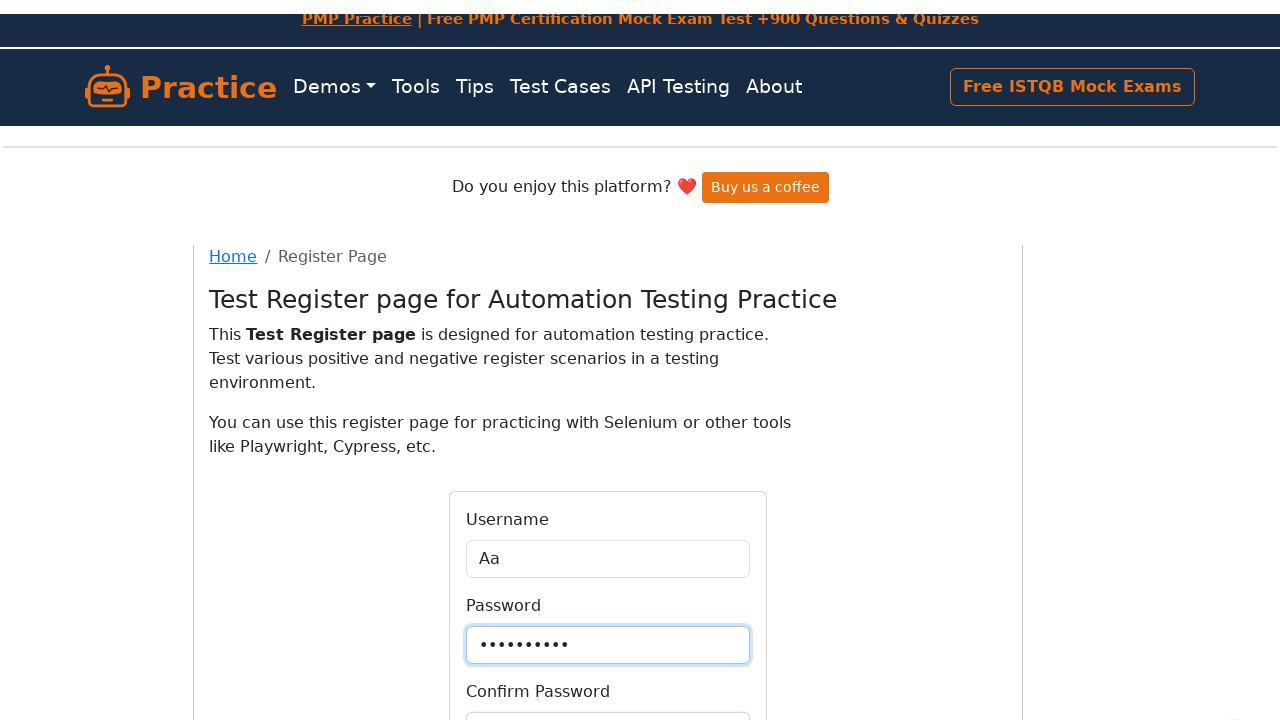

Clicked Register button to submit form at (608, 564) on internal:role=button[name="Register"i]
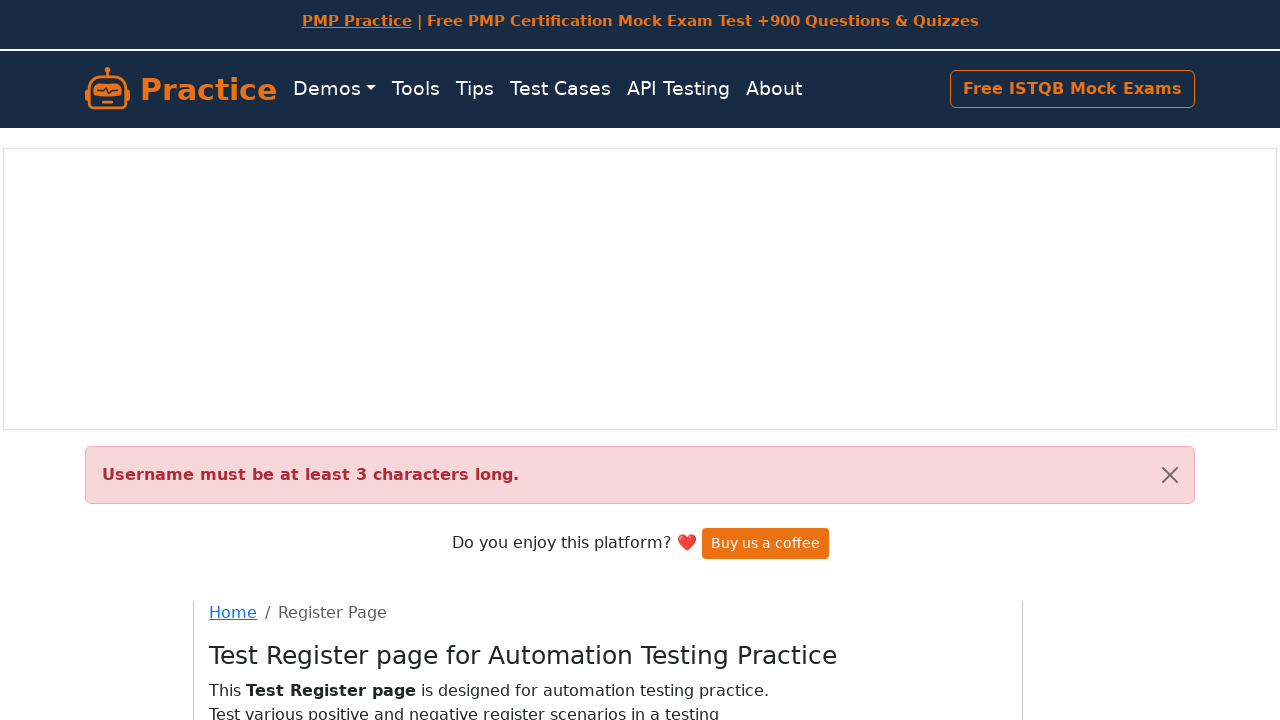

Validation alert appeared indicating username is too short
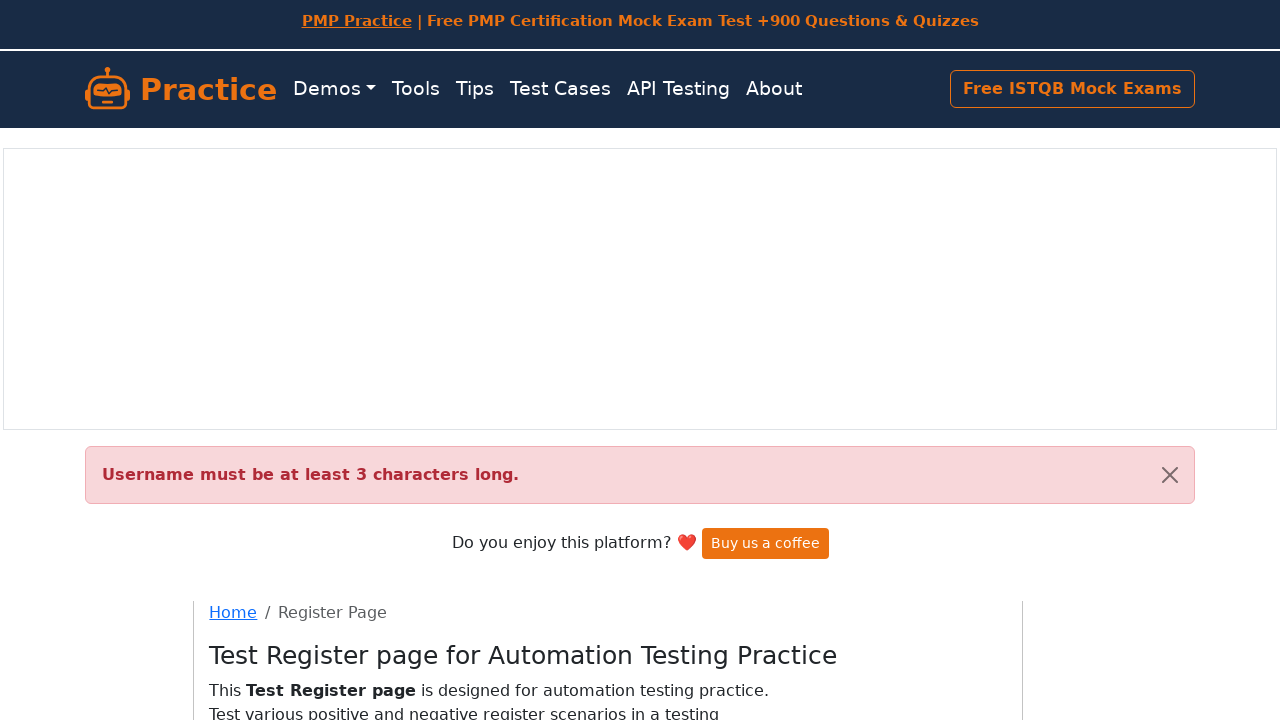

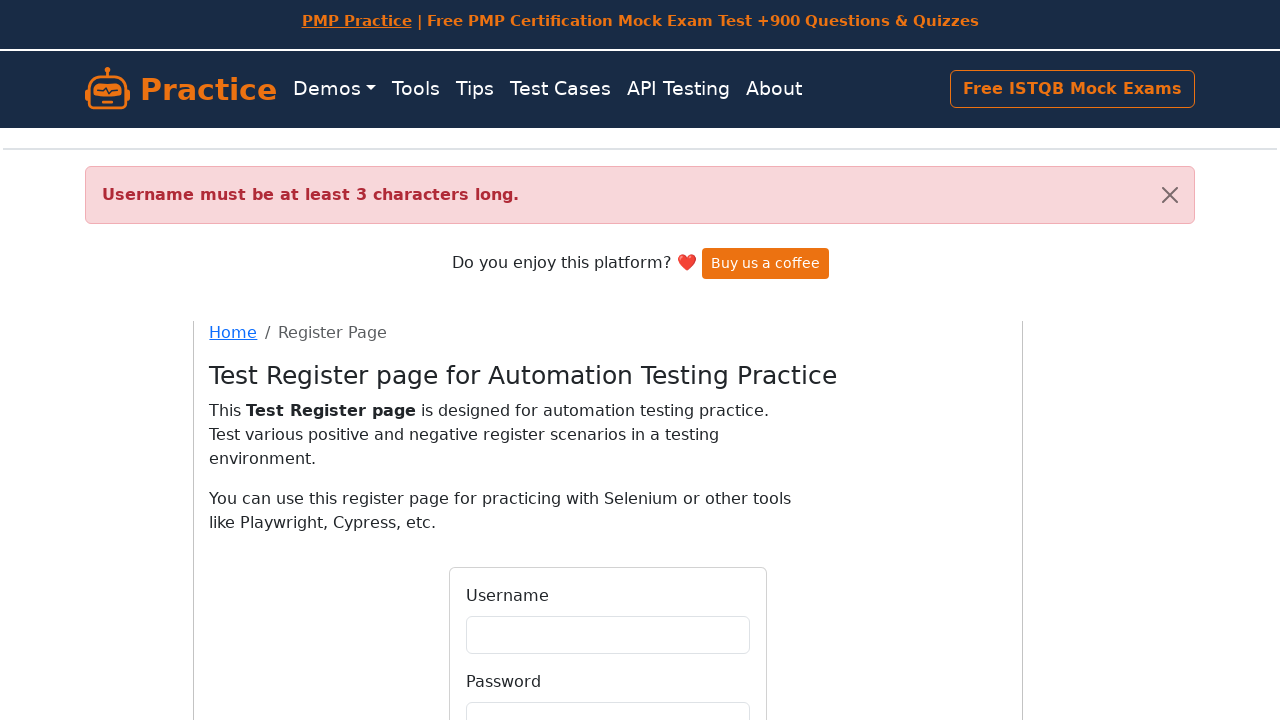